Tests toggling checkboxes on and off multiple times

Starting URL: http://the-internet.herokuapp.com/

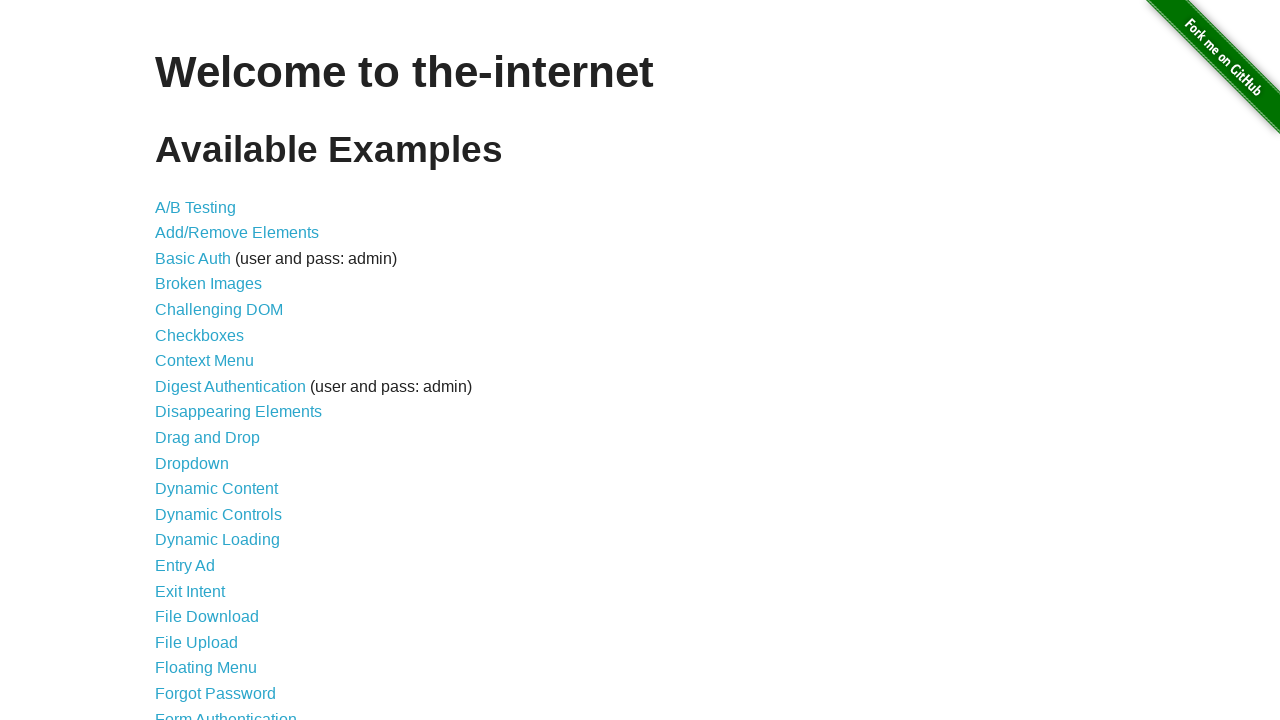

Clicked on Checkboxes link to navigate to checkboxes page at (200, 335) on text=Checkboxes
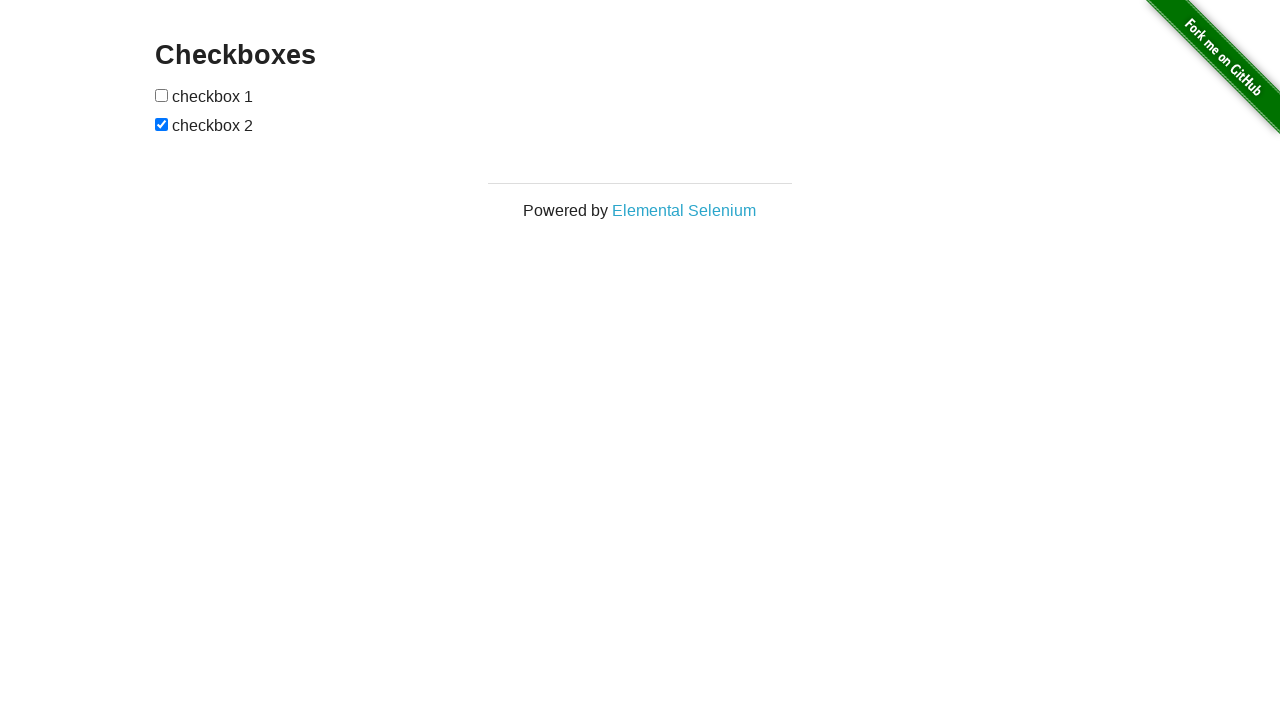

Toggled first checkbox at (162, 95) on input:nth-child(1)
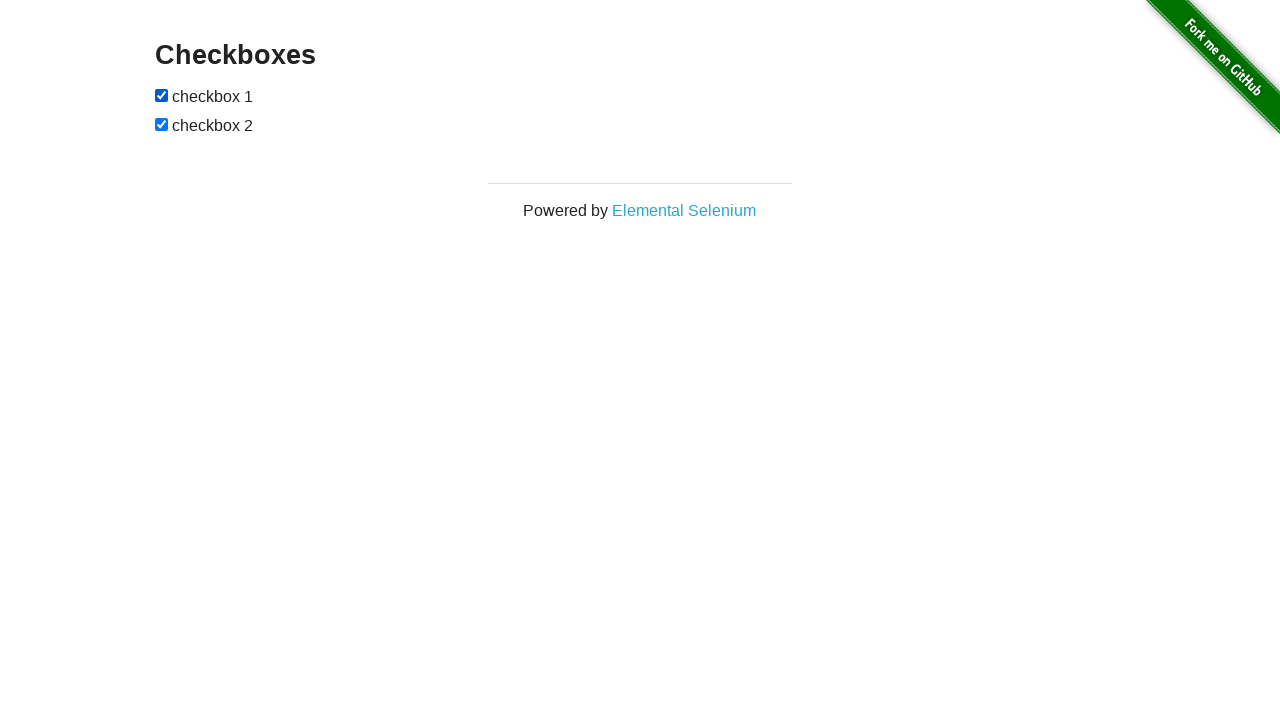

Toggled second checkbox at (162, 124) on input:nth-child(3)
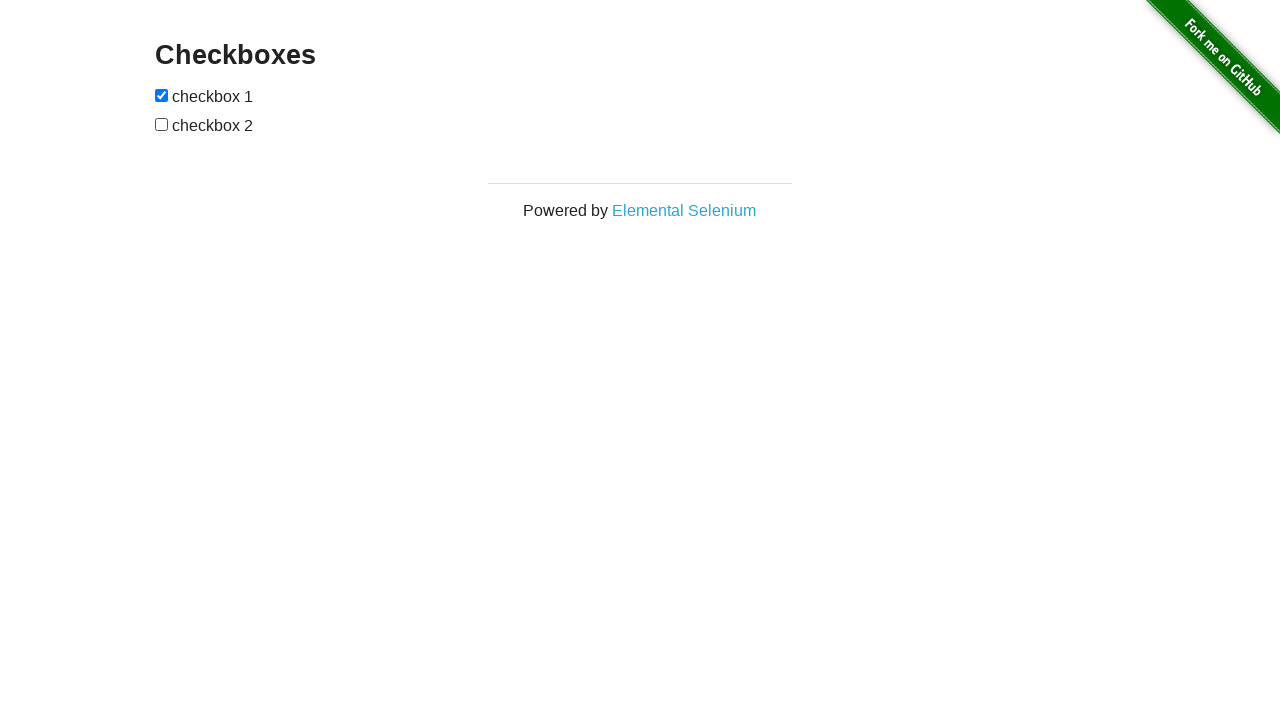

Toggled first checkbox again at (162, 95) on input:nth-child(1)
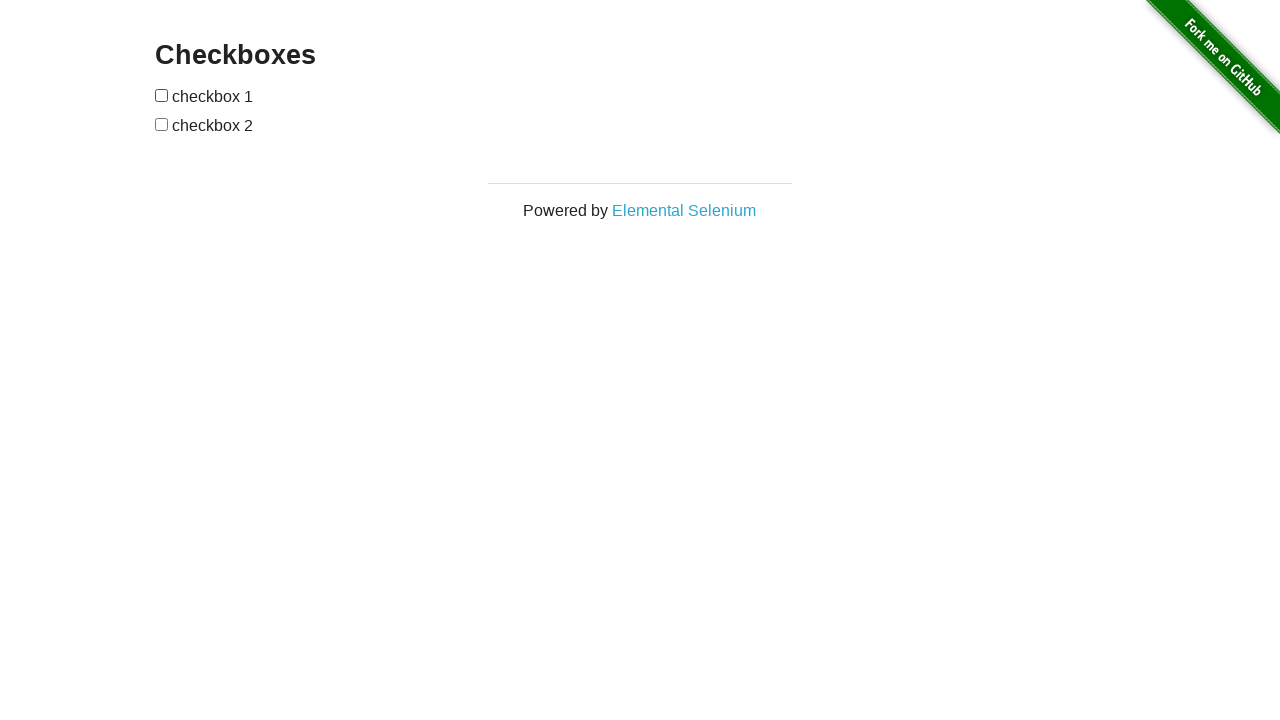

Toggled first checkbox once more at (162, 95) on input:nth-child(1)
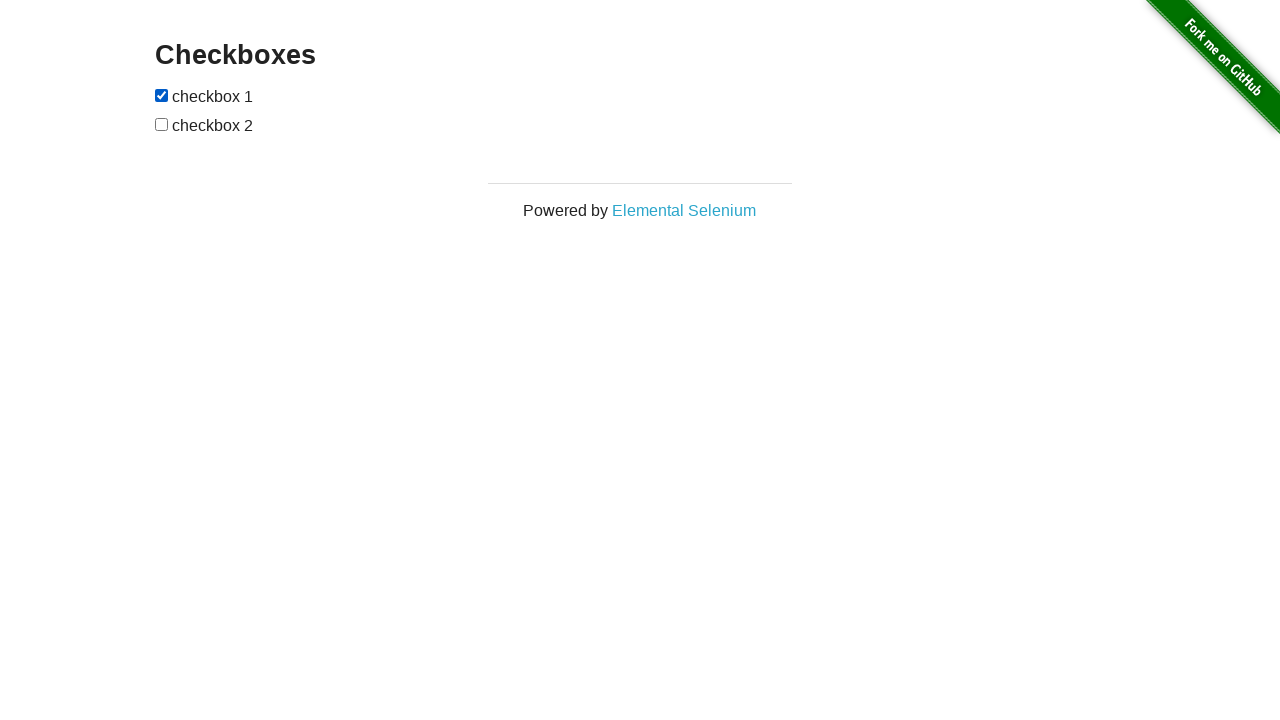

Toggled second checkbox again at (162, 124) on input:nth-child(3)
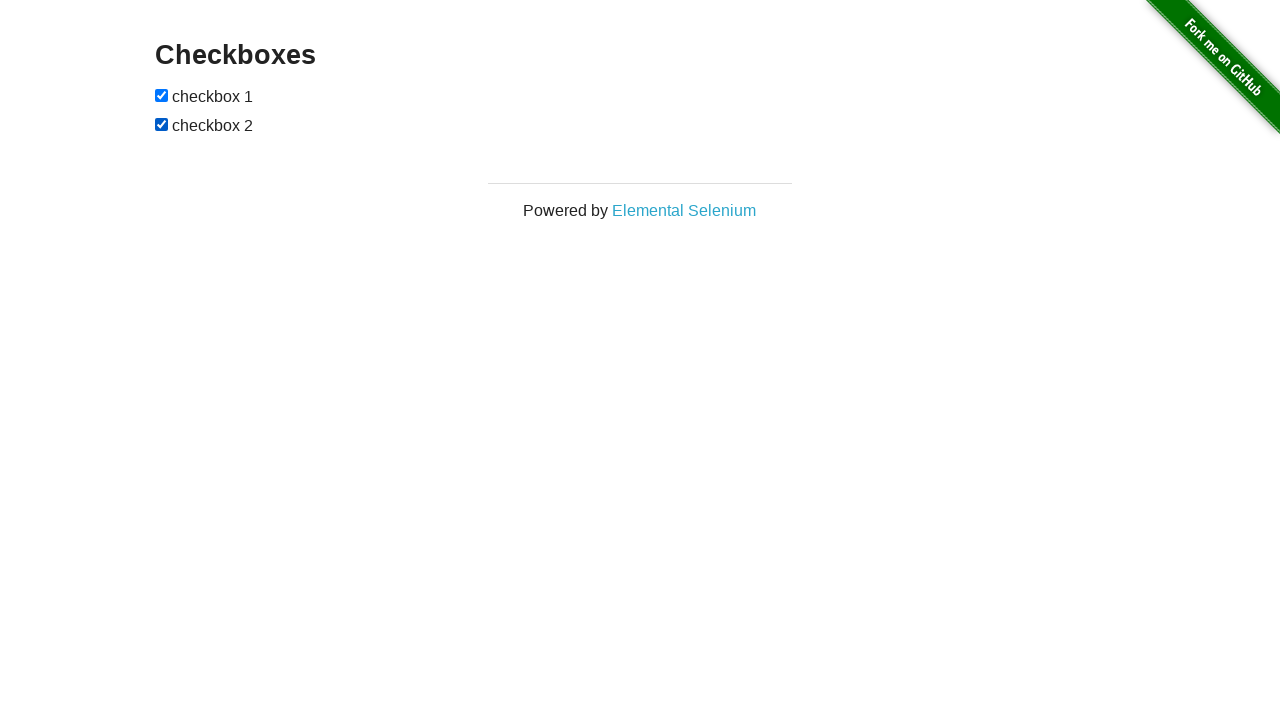

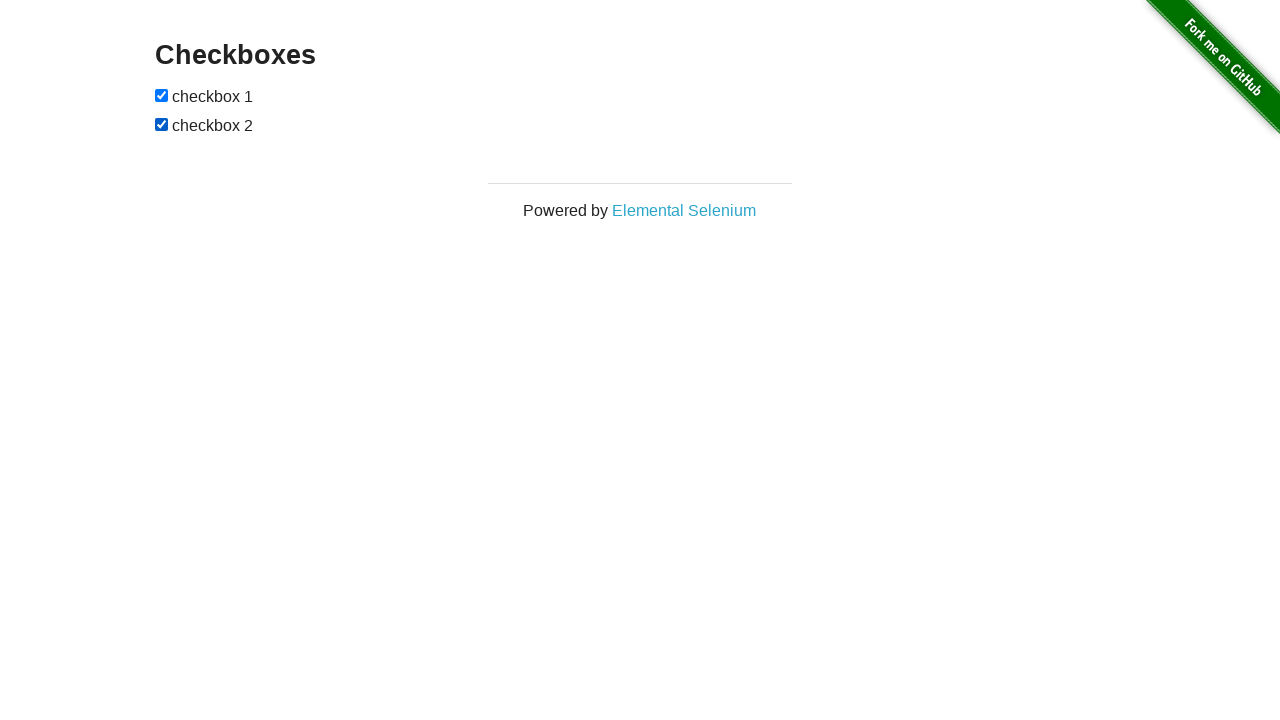